Tests adding and removing elements functionality by clicking the add button twice, removing one element, and verifying one element remains

Starting URL: http://the-internet.herokuapp.com/add_remove_elements/

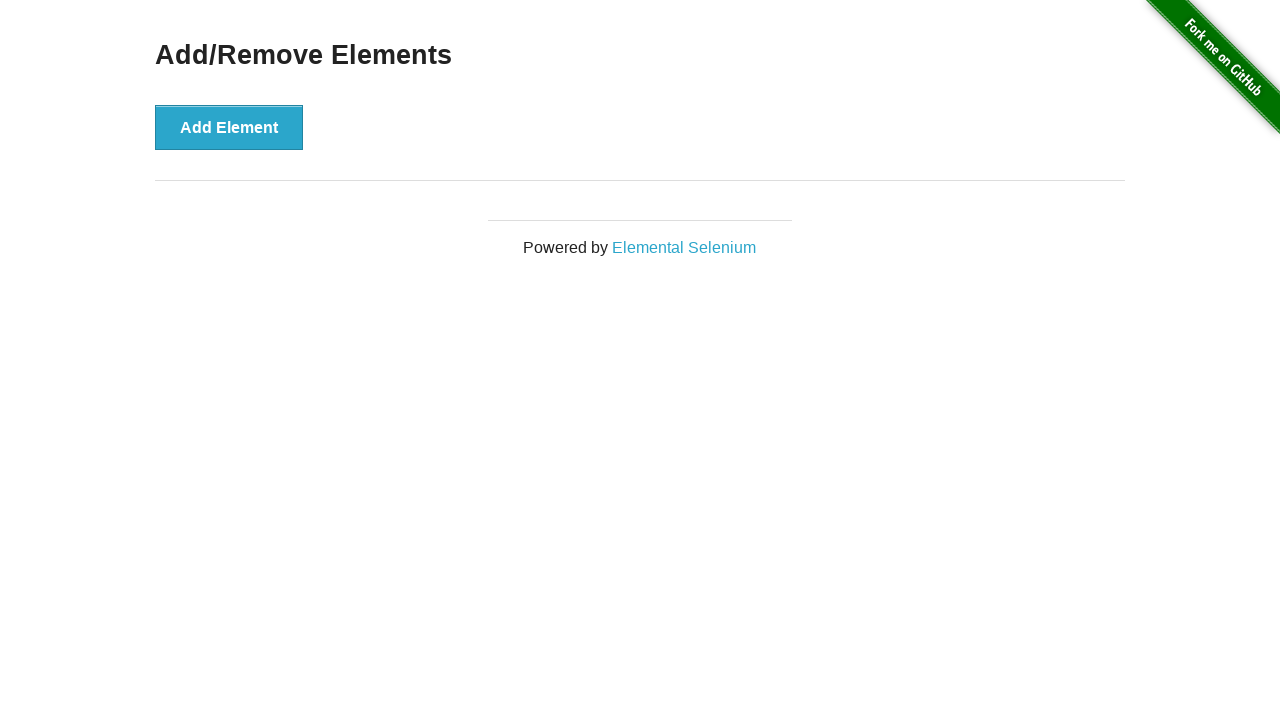

Clicked 'Add Element' button first time at (229, 127) on xpath=//button[contains(text(), 'Add Element')]
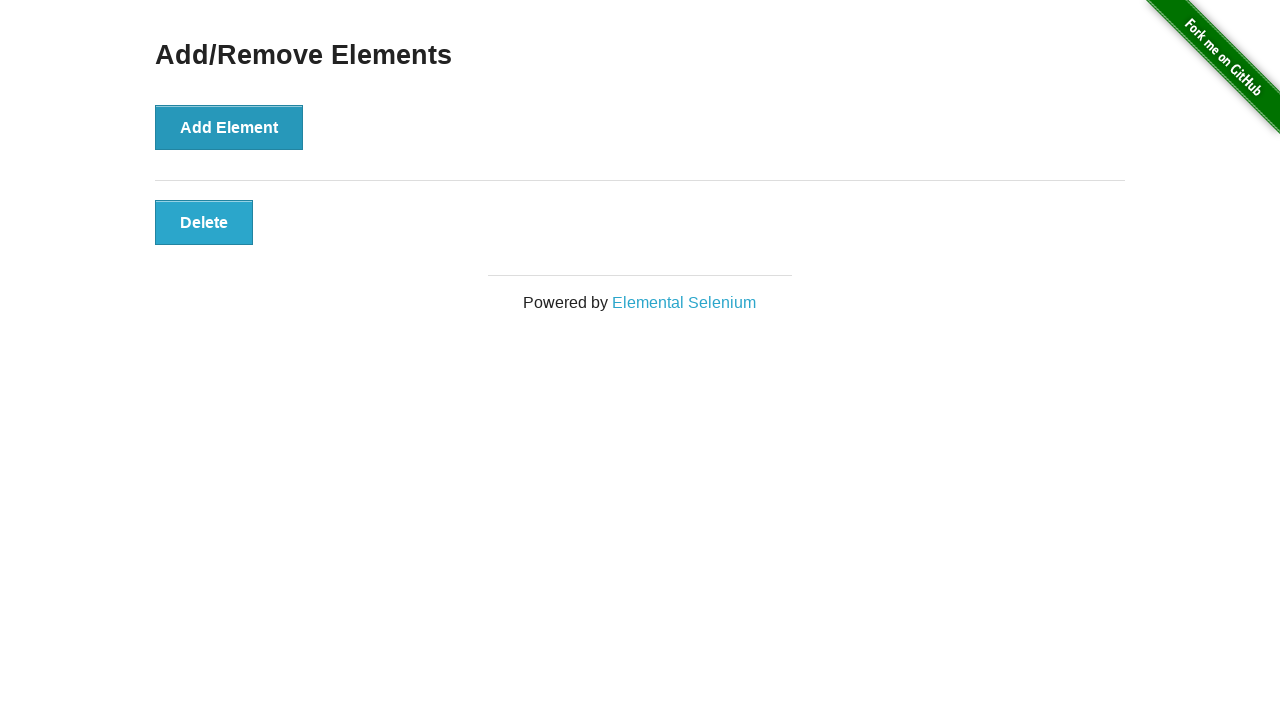

Clicked 'Add Element' button second time at (229, 127) on xpath=//button[contains(text(), 'Add Element')]
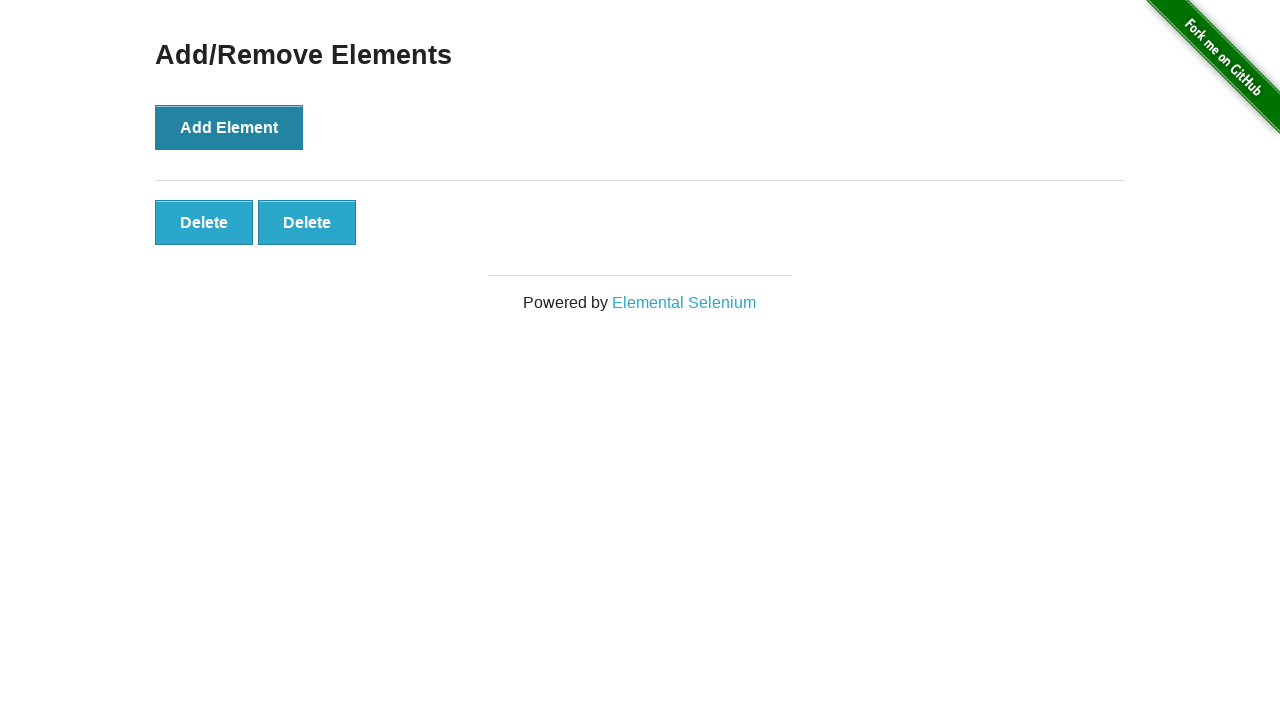

Clicked second 'Delete' button to remove one element at (307, 222) on xpath=//div[@id='elements']/button[2]
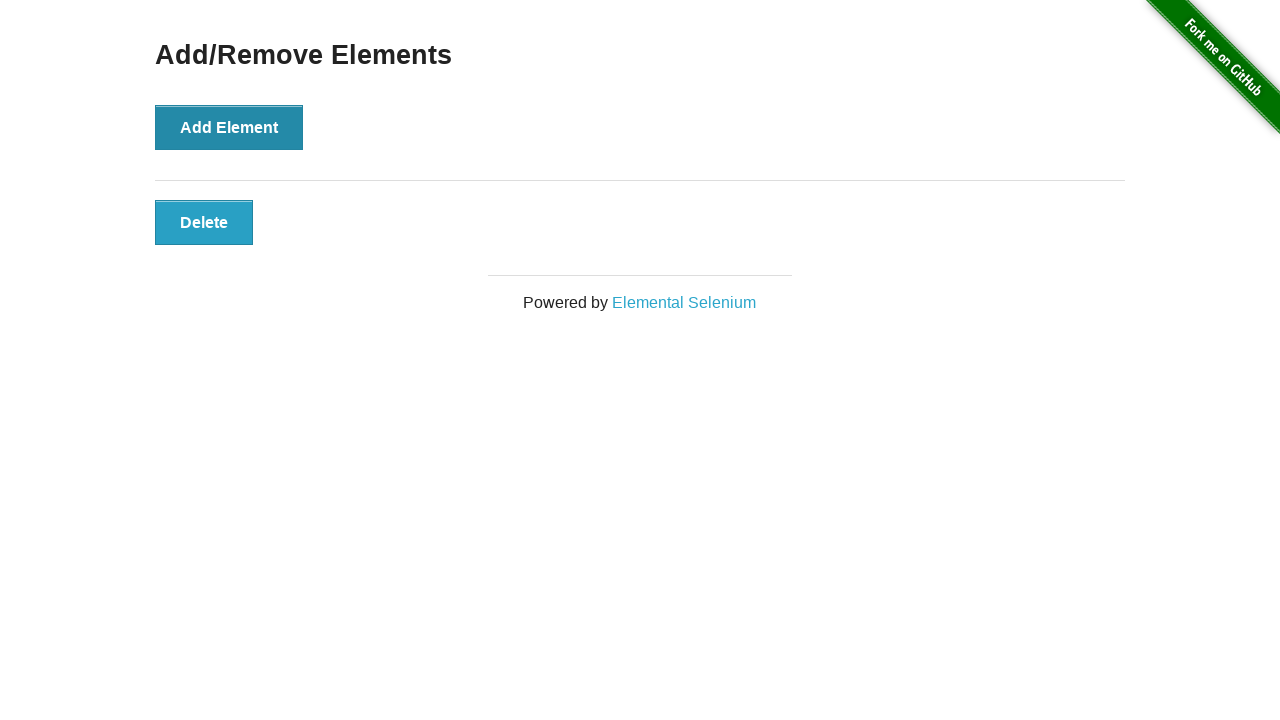

Verified that only one delete button remains
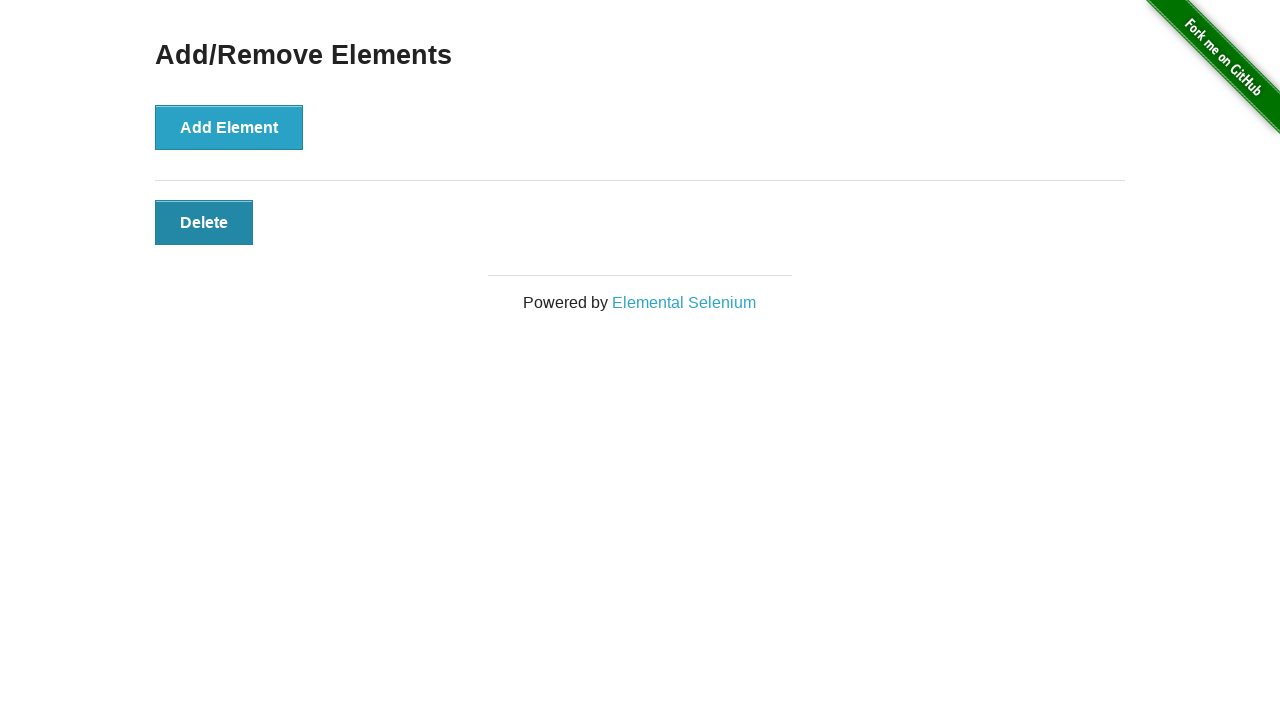

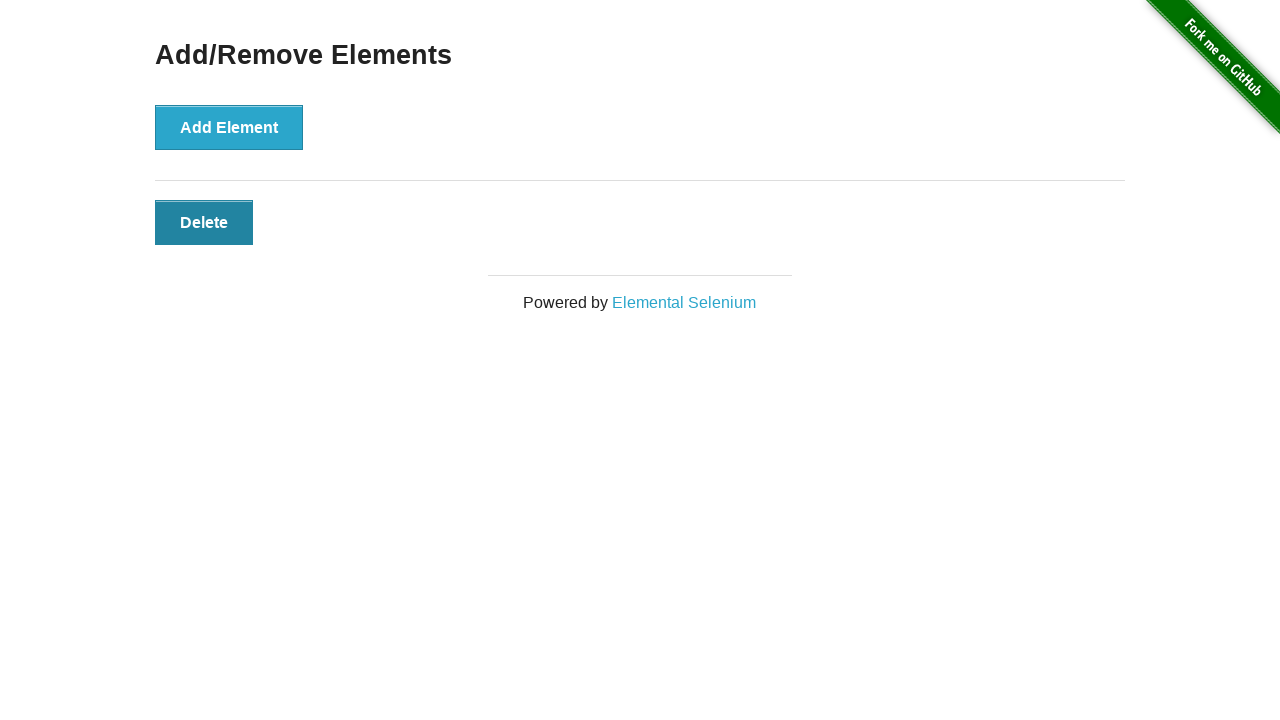